Tests that divide by zero error is displayed when second number is 0

Starting URL: https://testsheepnz.github.io/BasicCalculator

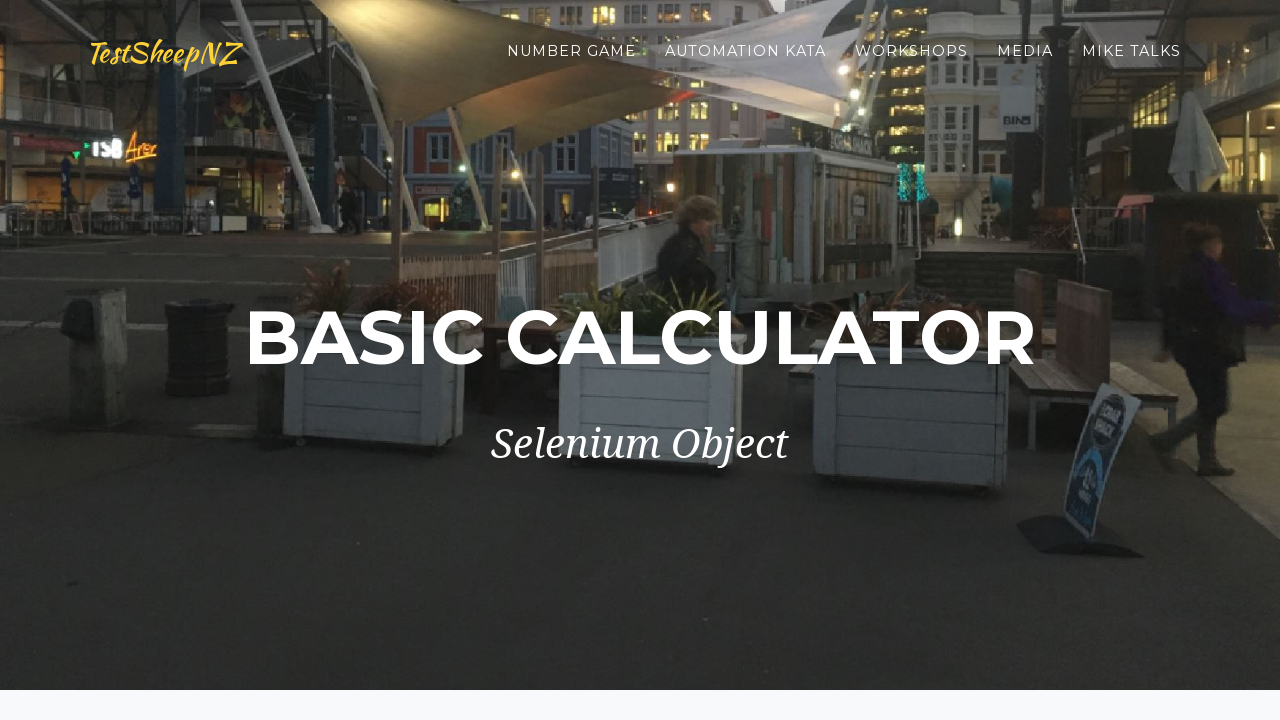

Selected 'Prototype' build version on #selectBuild
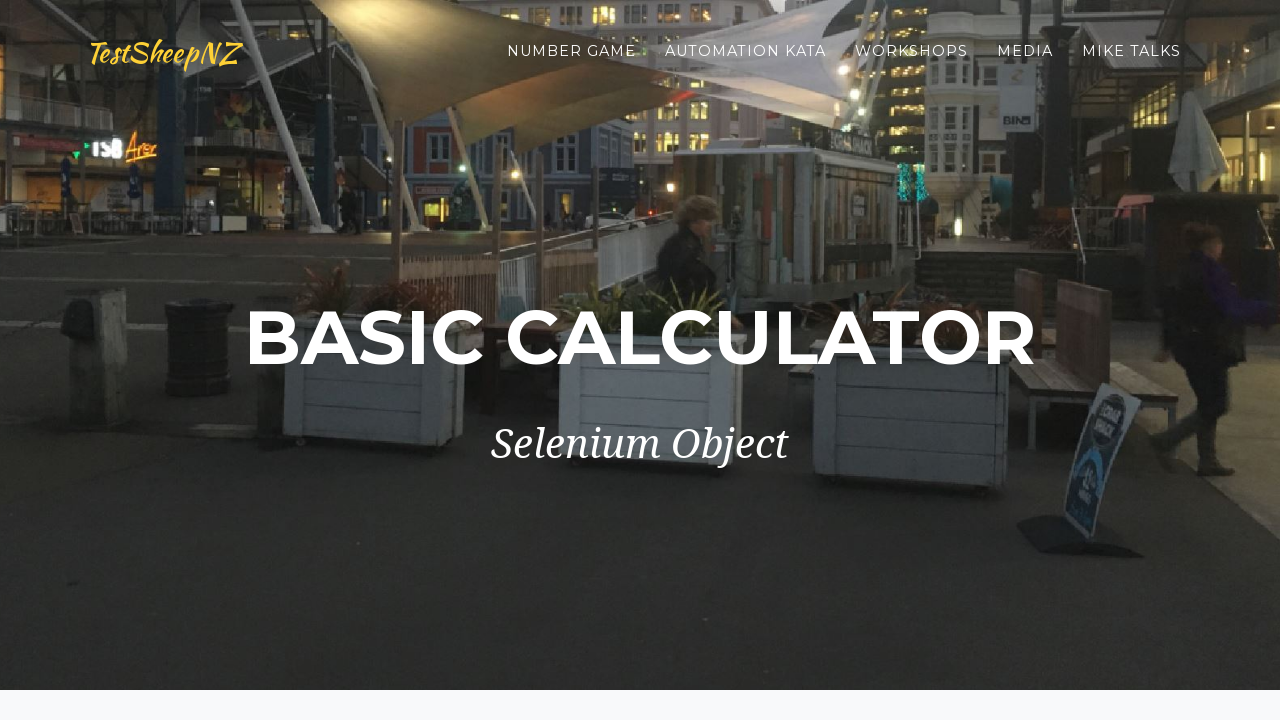

Entered '2' in first number field on #number1Field
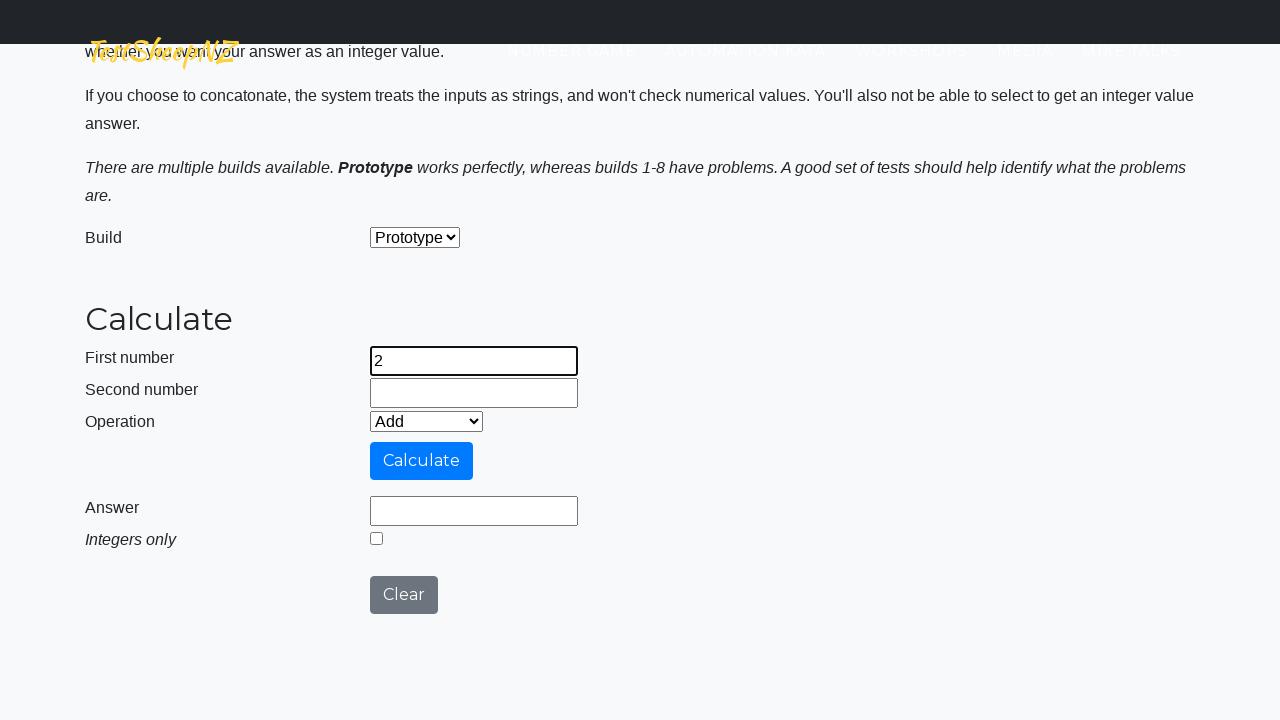

Entered '0' in second number field on #number2Field
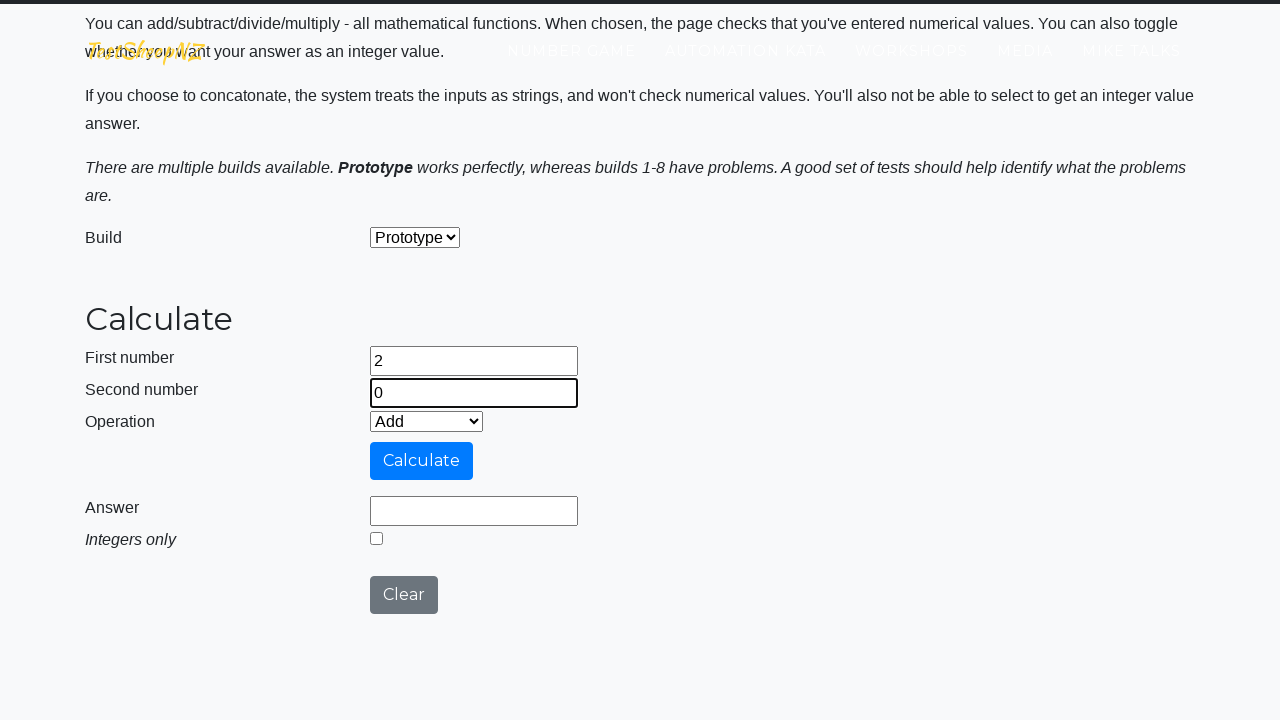

Selected 'Divide' operation on #selectOperationDropdown
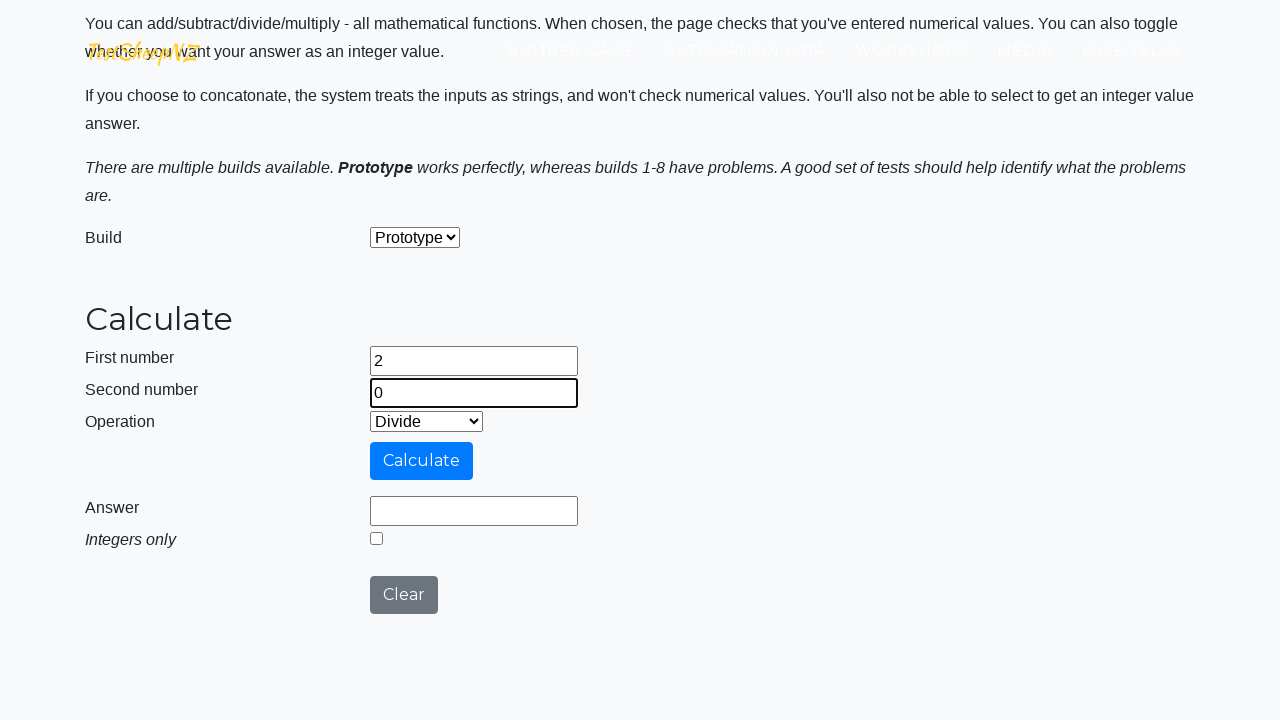

Clicked calculate button at (422, 461) on #calculateButton
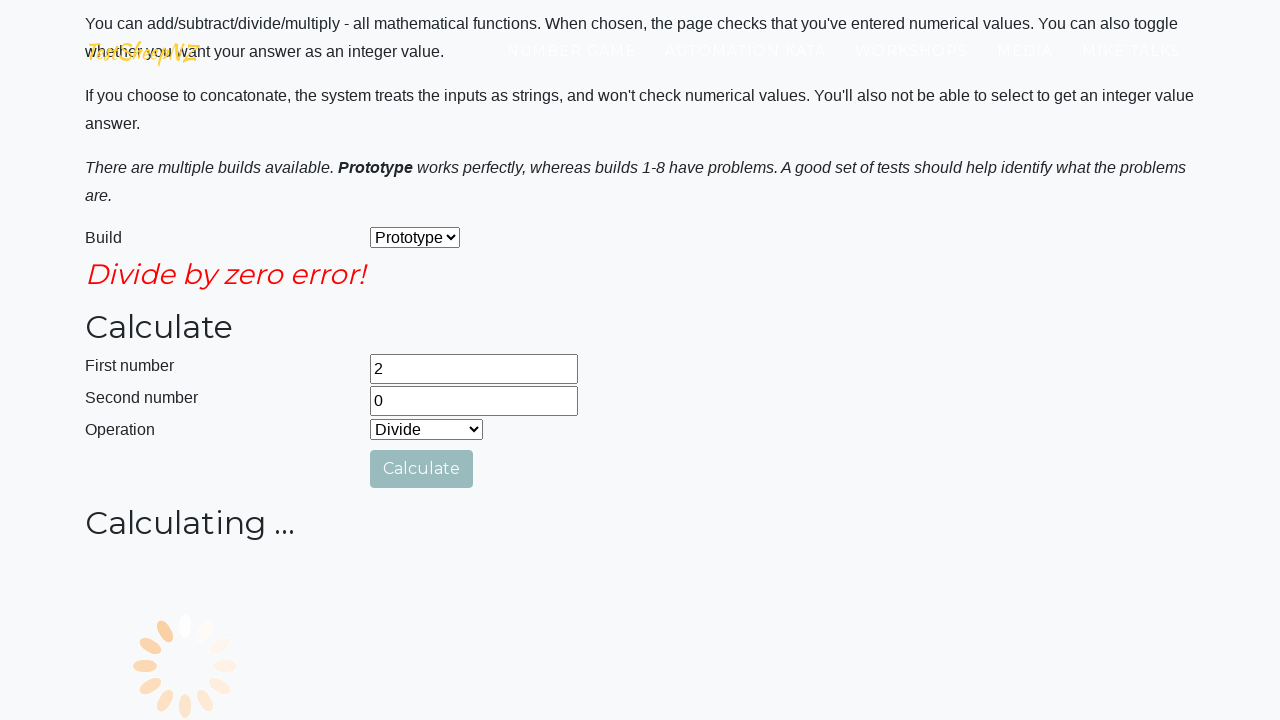

Verified error message field is visible
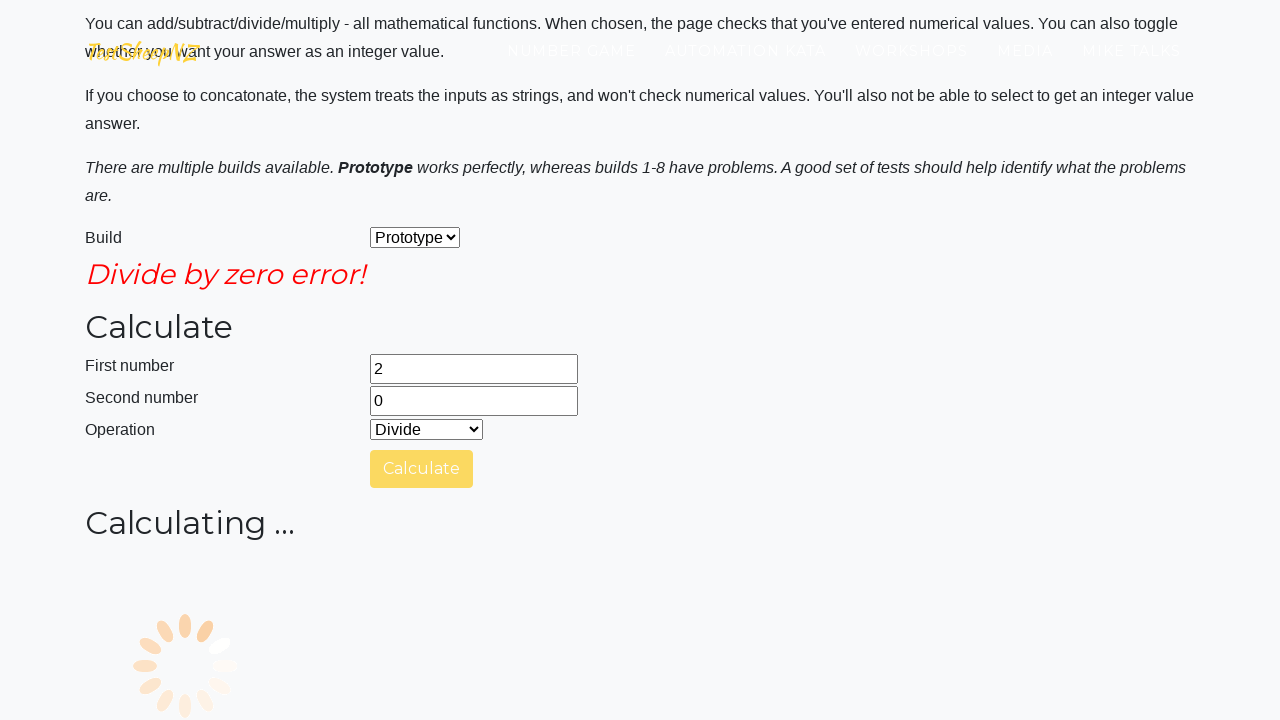

Verified error message displays 'Divide by zero error!'
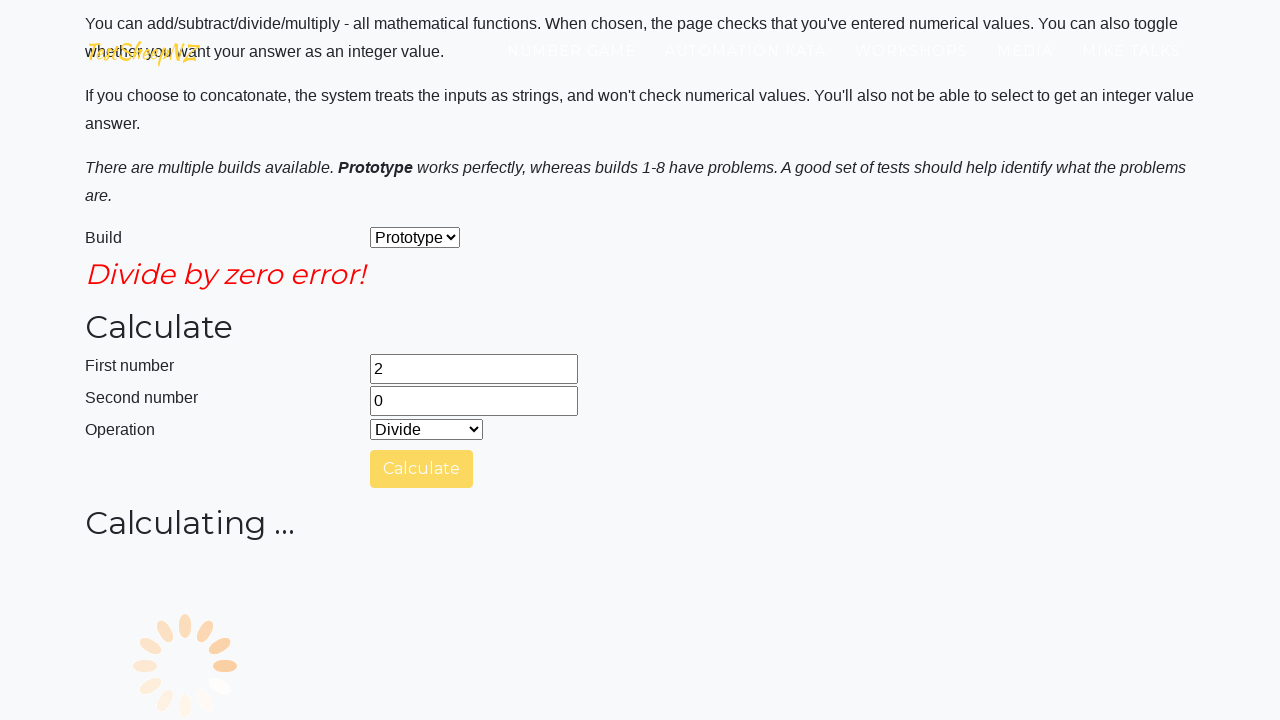

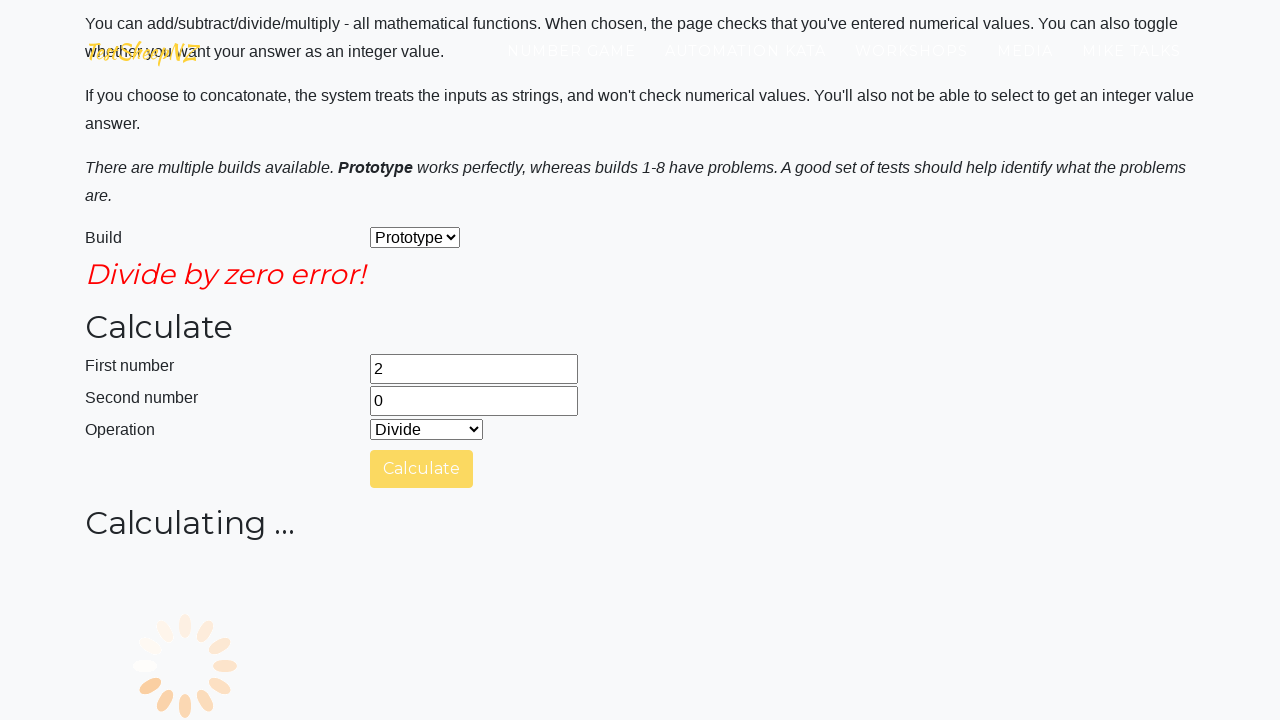